Navigates to the WebdriverIO homepage and verifies the page loads successfully by checking the URL

Starting URL: http://webdriver.io

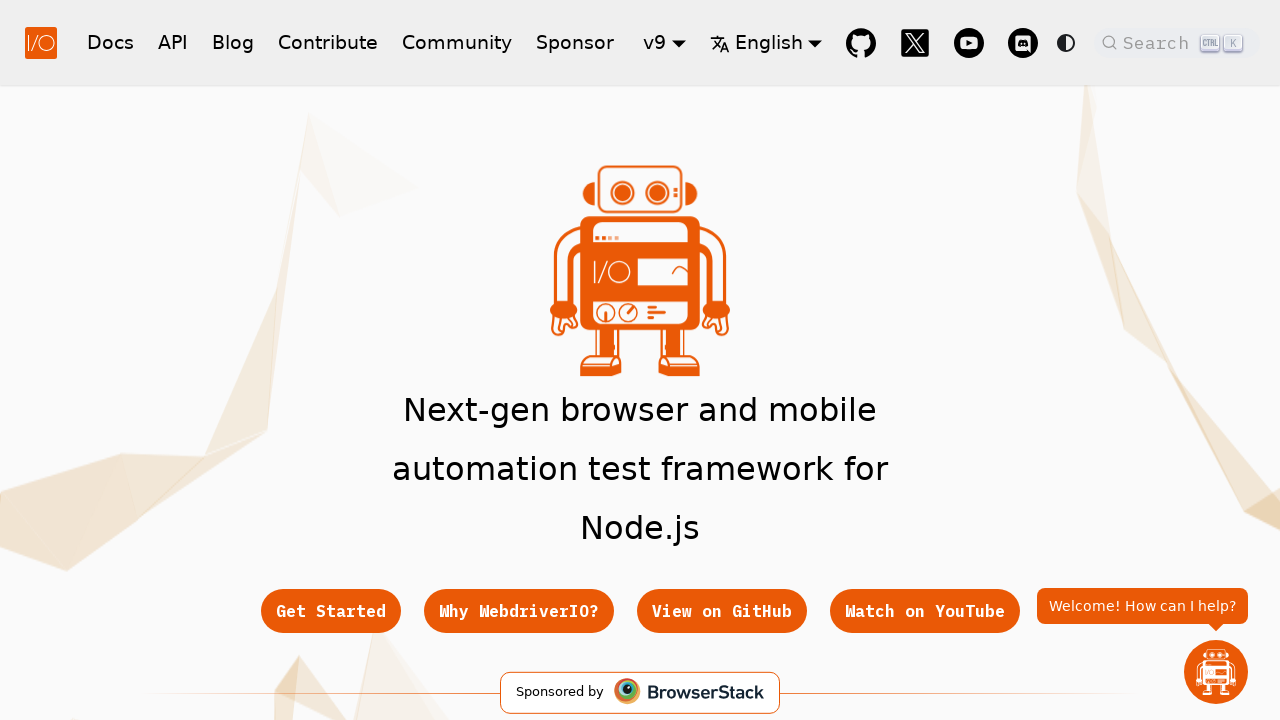

Navigated to http://webdriver.io
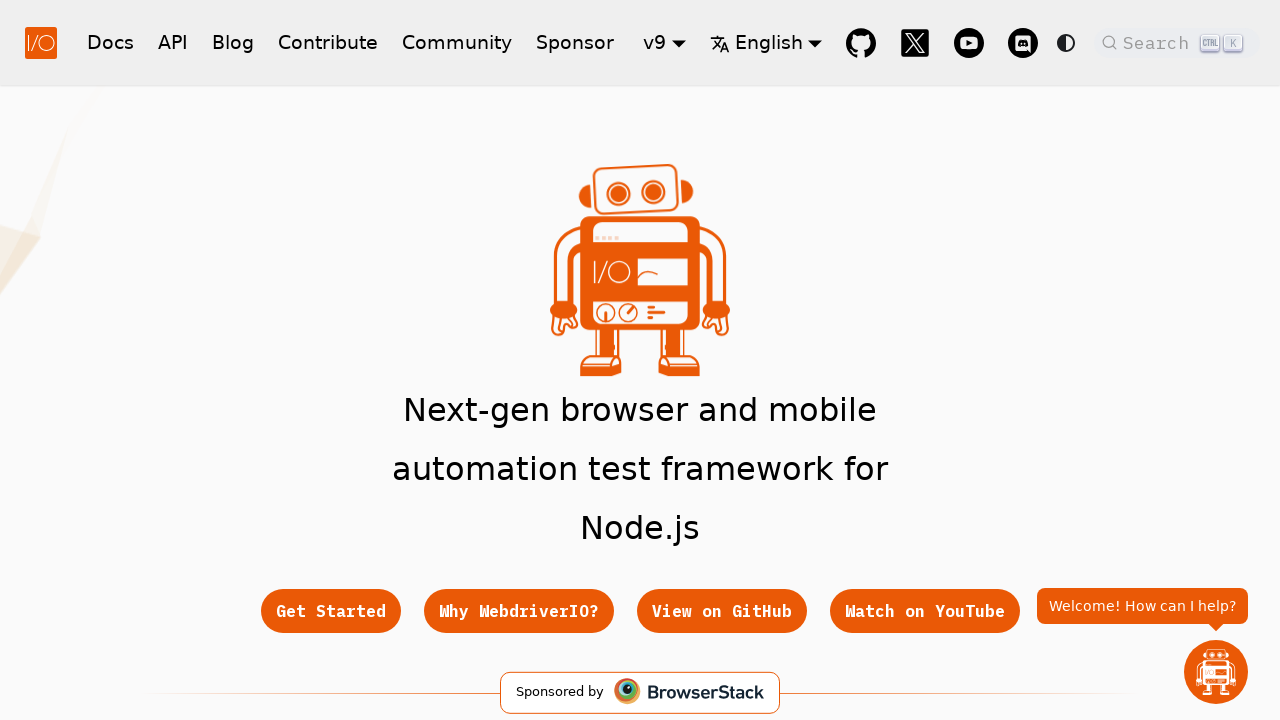

Waited for page to reach domcontentloaded state
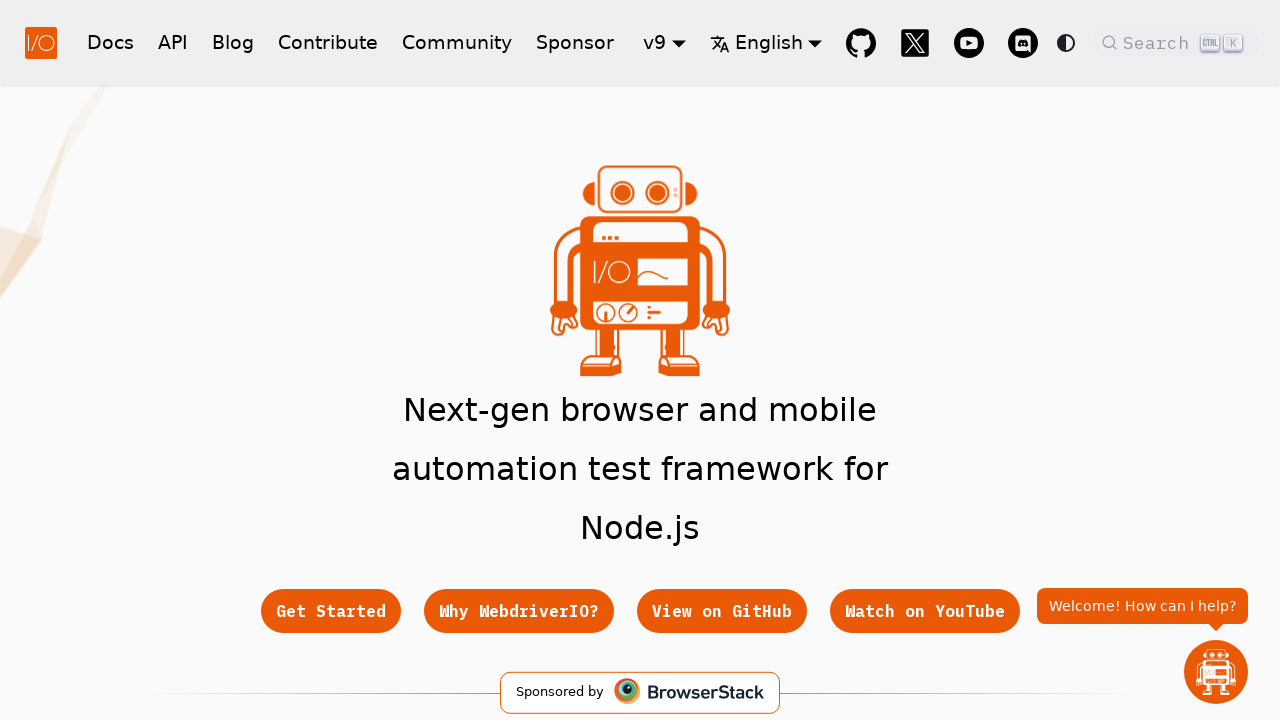

Retrieved current URL: https://webdriver.io/
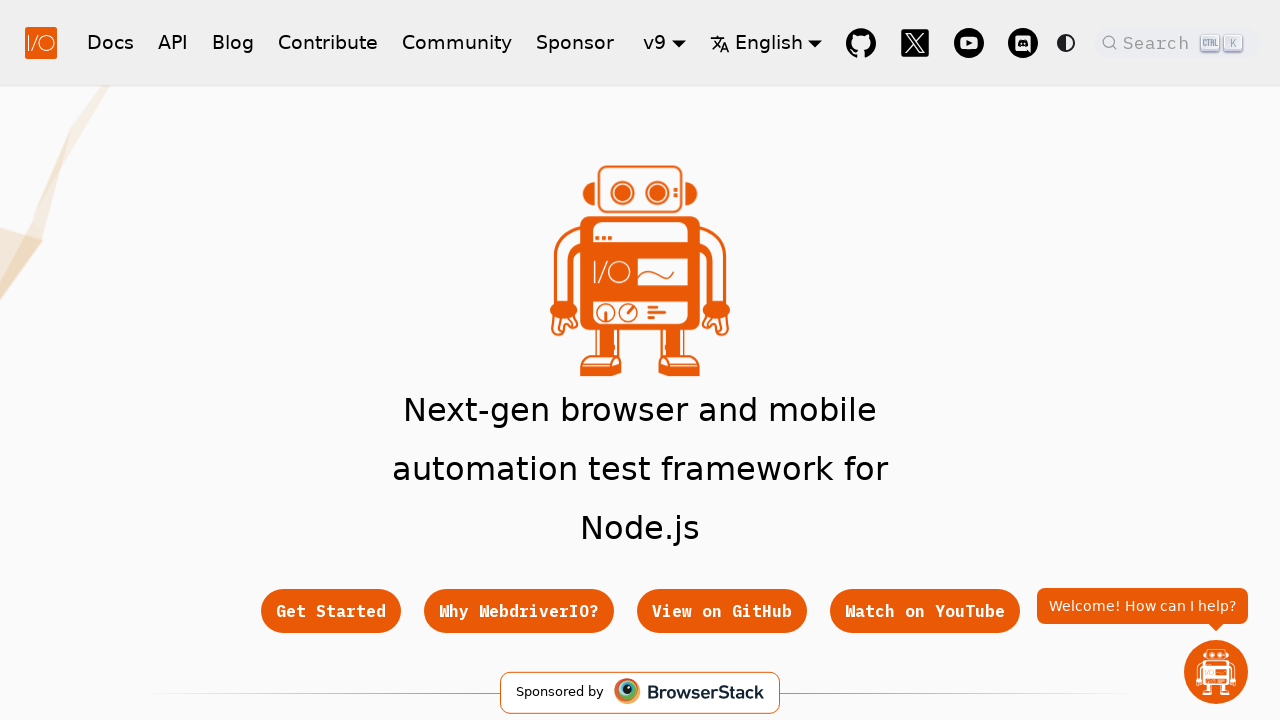

Verified that current URL contains 'webdriver.io'
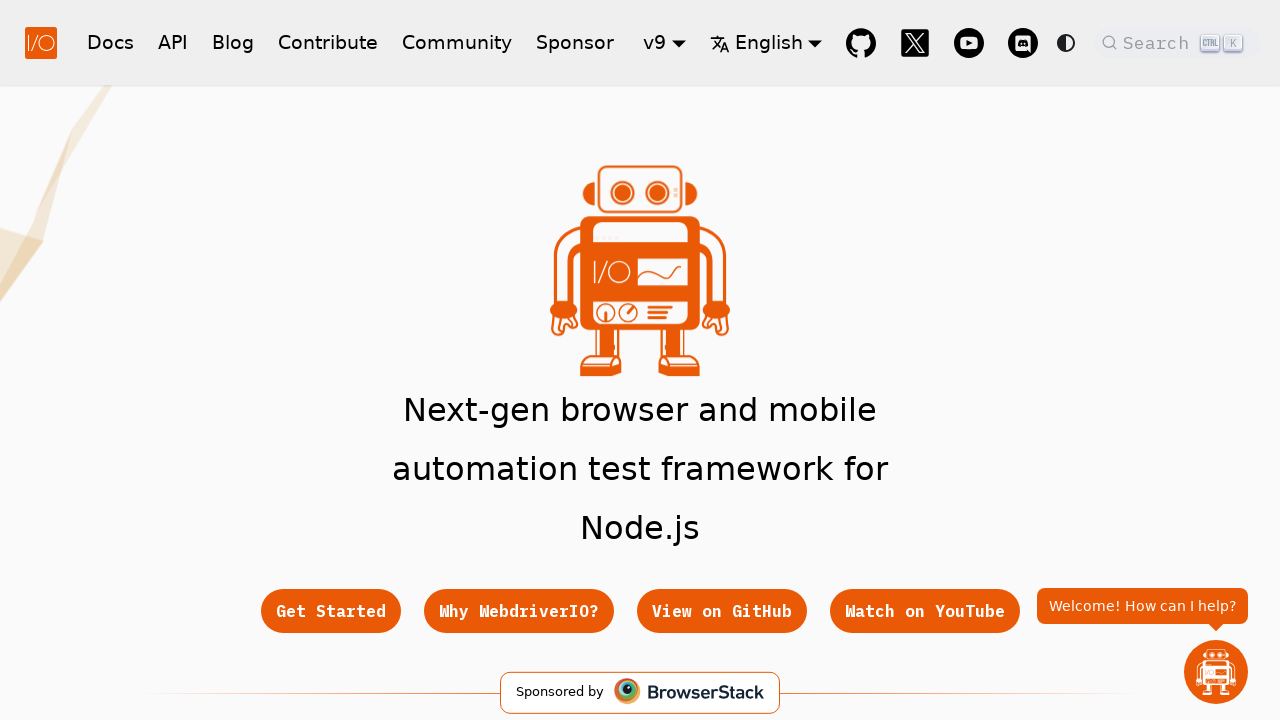

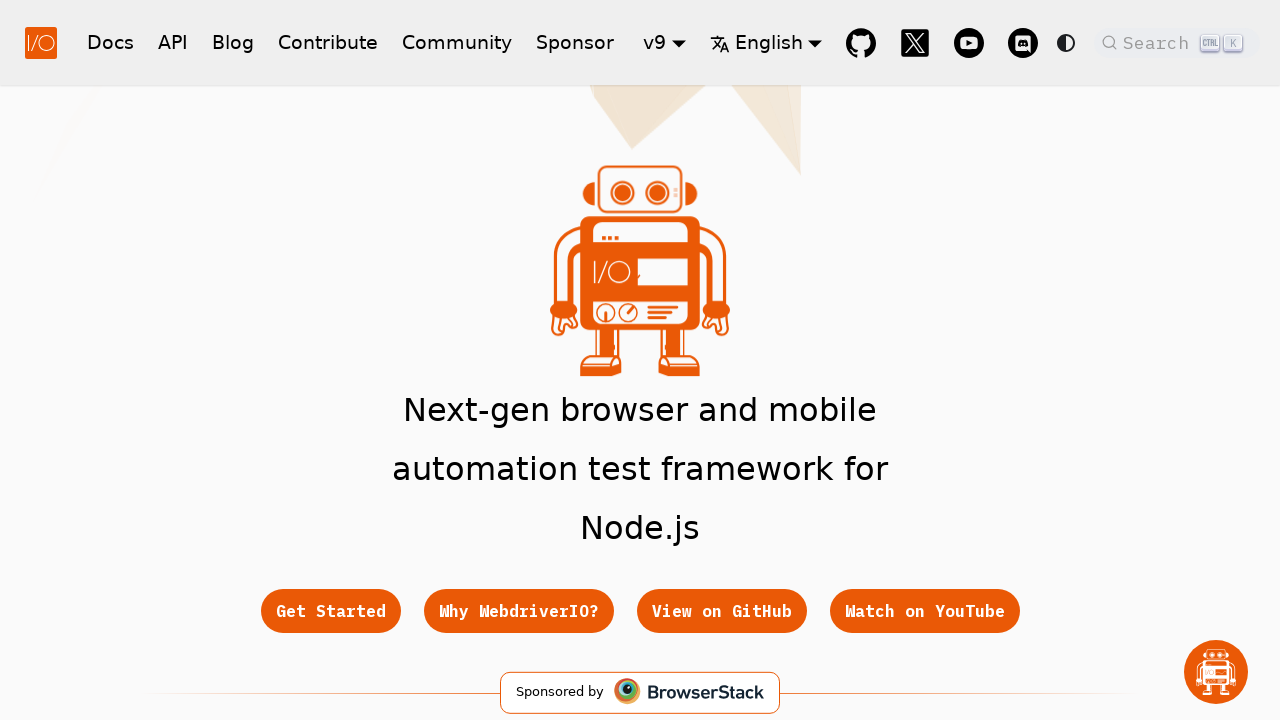